Tests clearing the complete state of all items by checking and then unchecking the toggle-all

Starting URL: https://demo.playwright.dev/todomvc

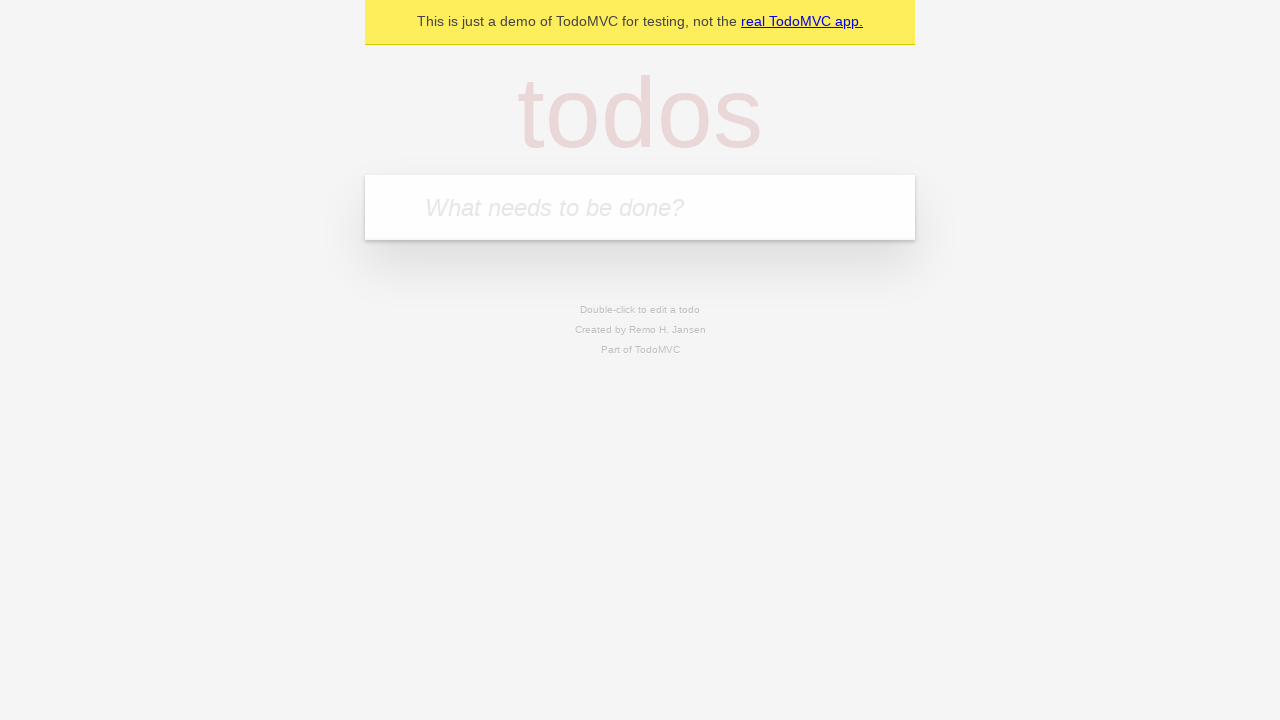

Filled todo input with 'buy some cheese' on internal:attr=[placeholder="What needs to be done?"i]
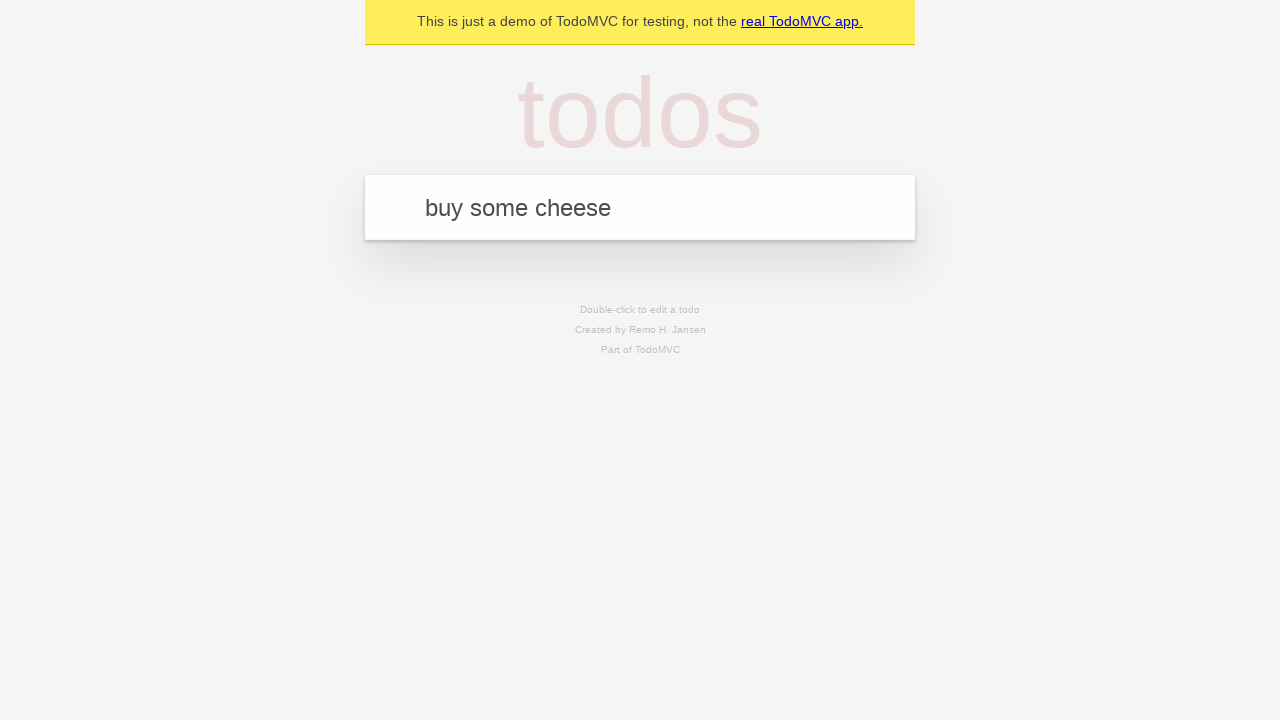

Pressed Enter to create first todo on internal:attr=[placeholder="What needs to be done?"i]
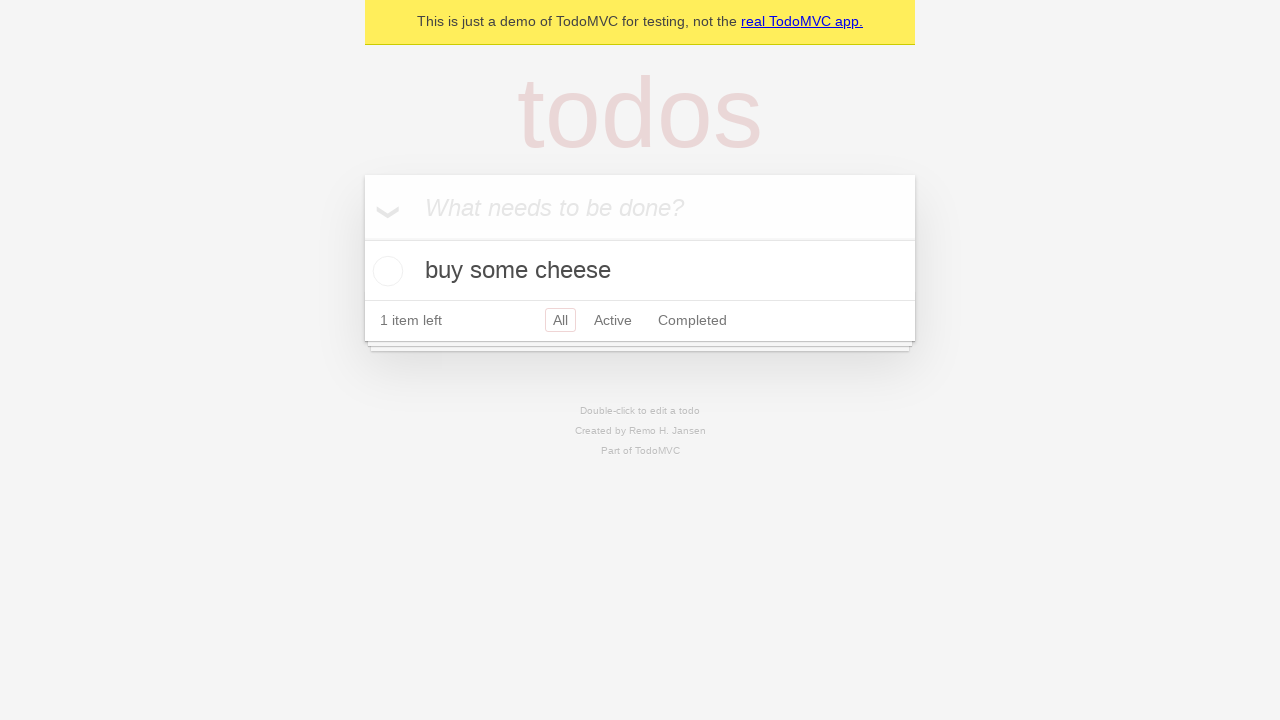

Filled todo input with 'feed the cat' on internal:attr=[placeholder="What needs to be done?"i]
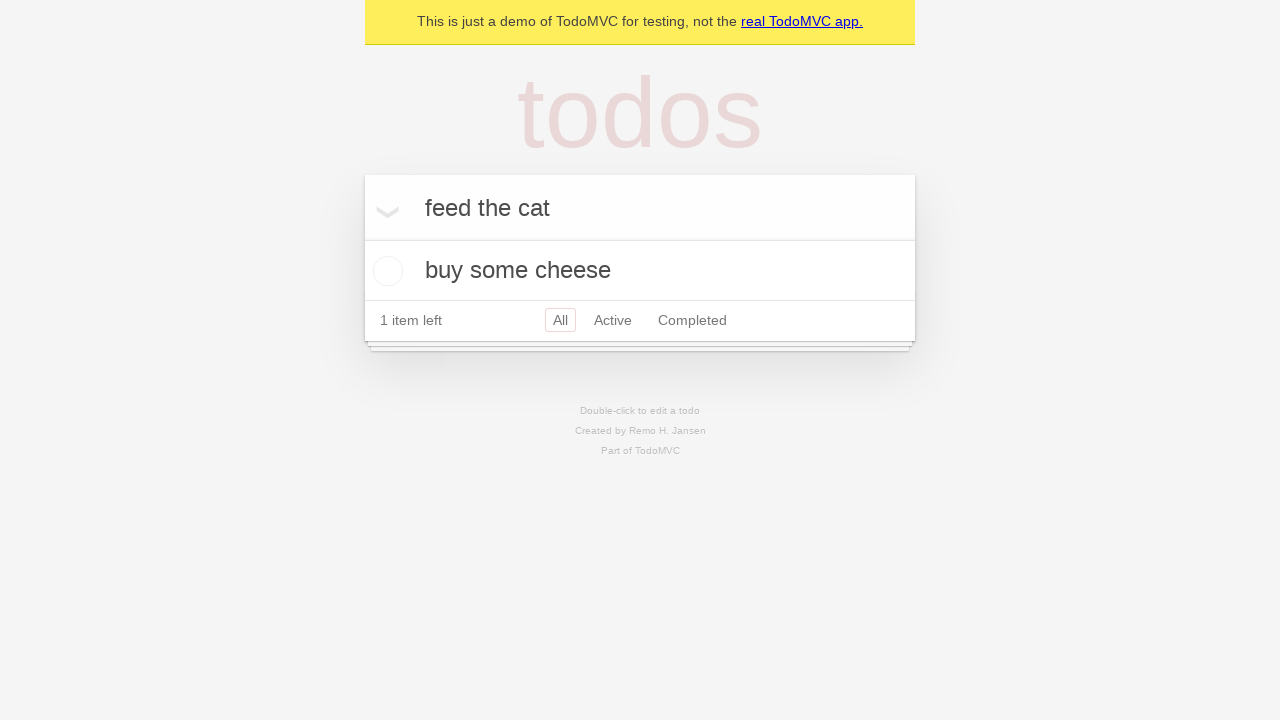

Pressed Enter to create second todo on internal:attr=[placeholder="What needs to be done?"i]
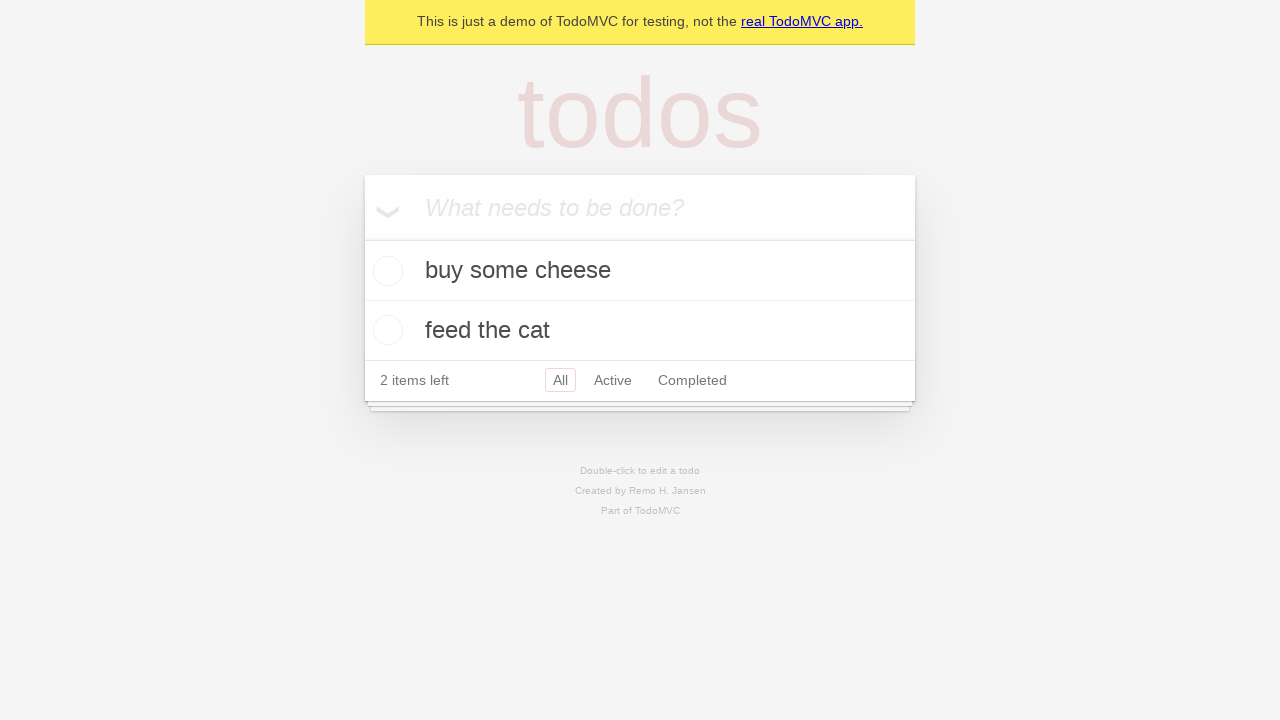

Filled todo input with 'book a doctors appointment' on internal:attr=[placeholder="What needs to be done?"i]
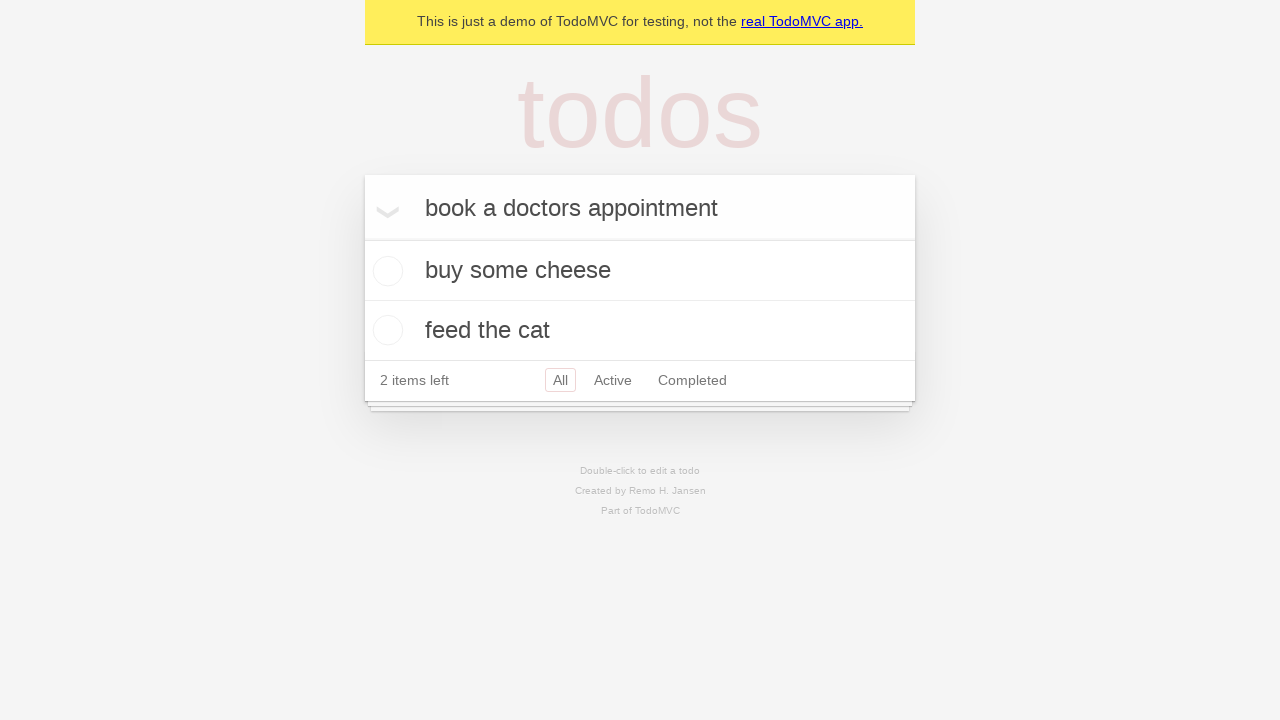

Pressed Enter to create third todo on internal:attr=[placeholder="What needs to be done?"i]
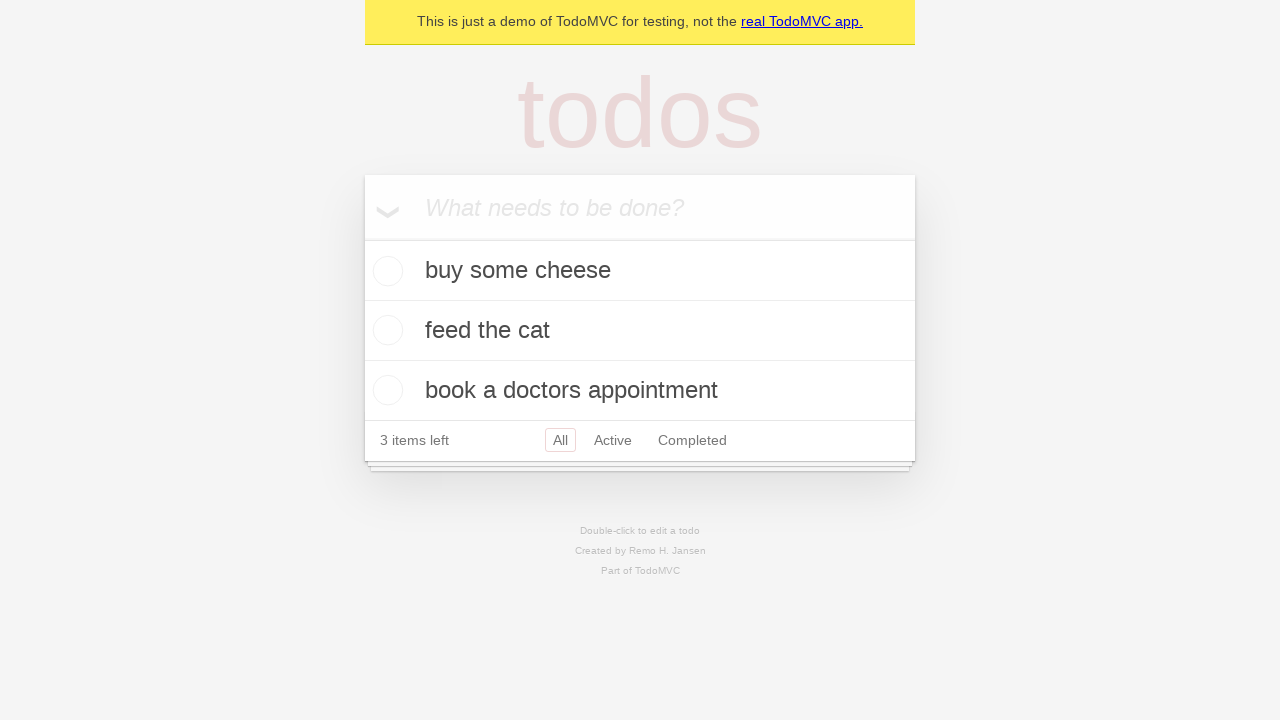

Checked toggle-all to mark all items as complete at (362, 238) on internal:label="Mark all as complete"i
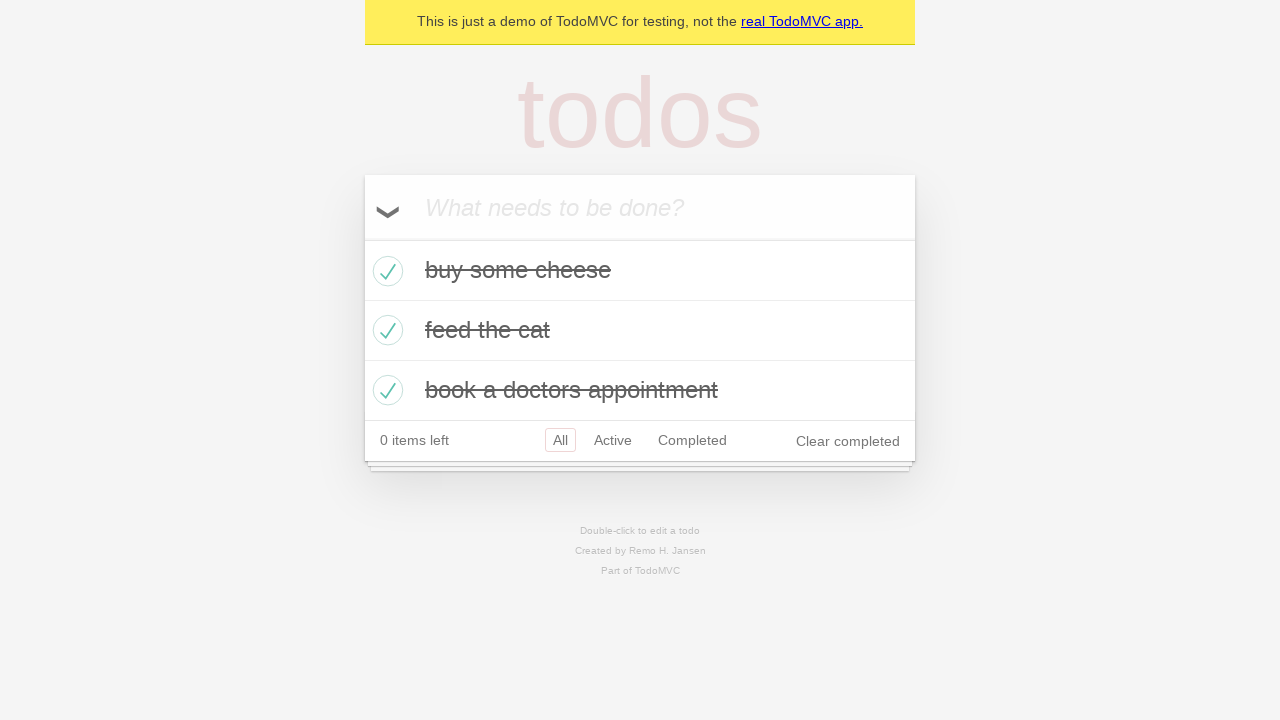

Unchecked toggle-all to clear complete state of all items at (362, 238) on internal:label="Mark all as complete"i
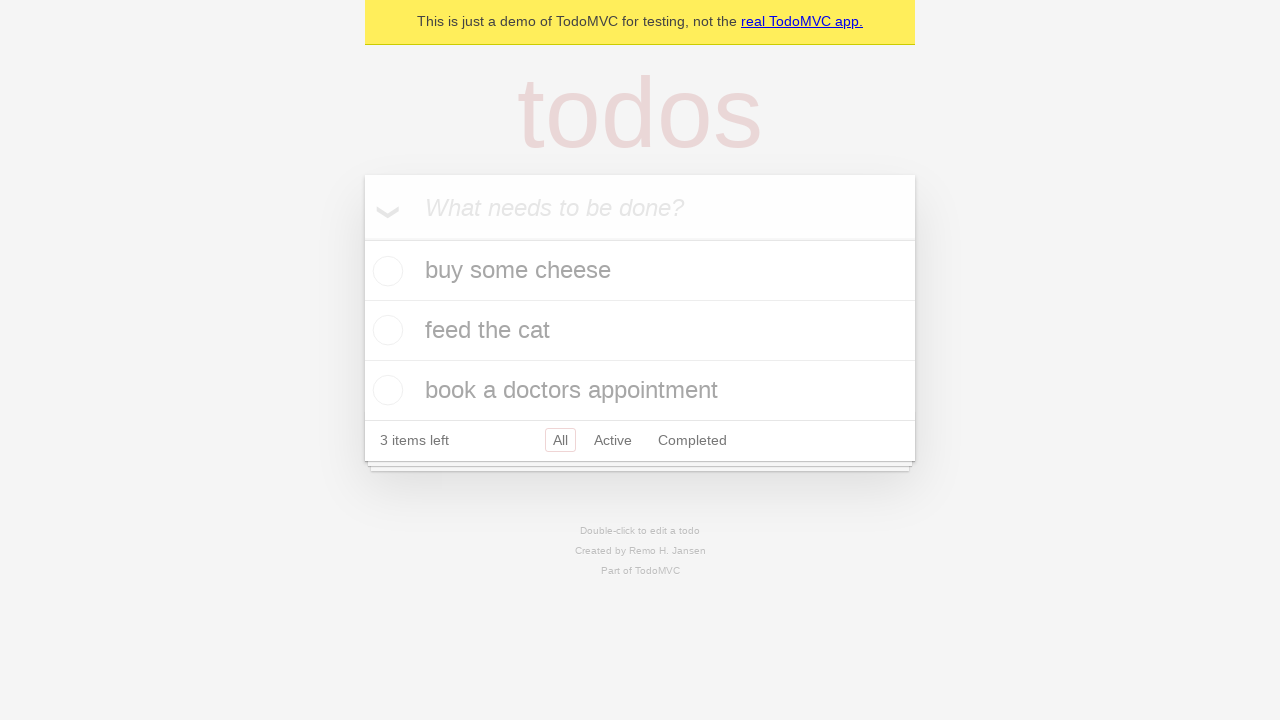

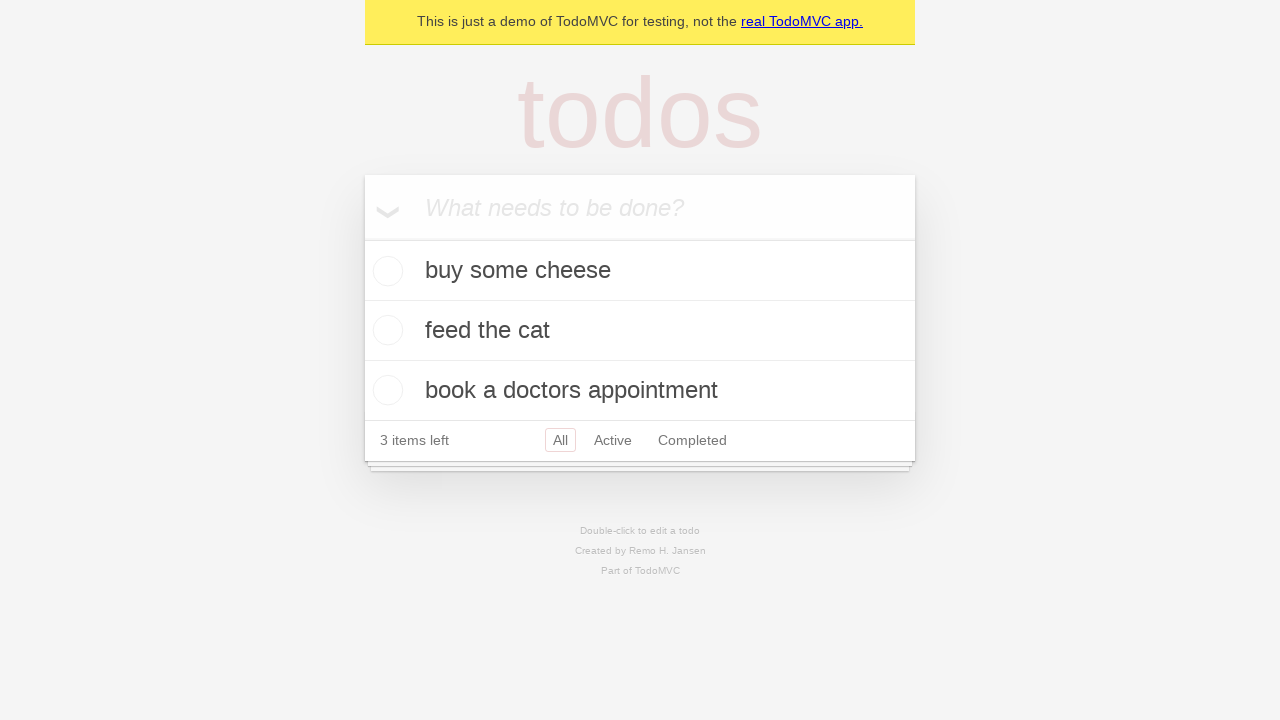